Tests a custom passenger dropdown by clicking to open it, incrementing the adult count 4 times using a loop, and then closing the dropdown

Starting URL: https://rahulshettyacademy.com/dropdownsPractise/

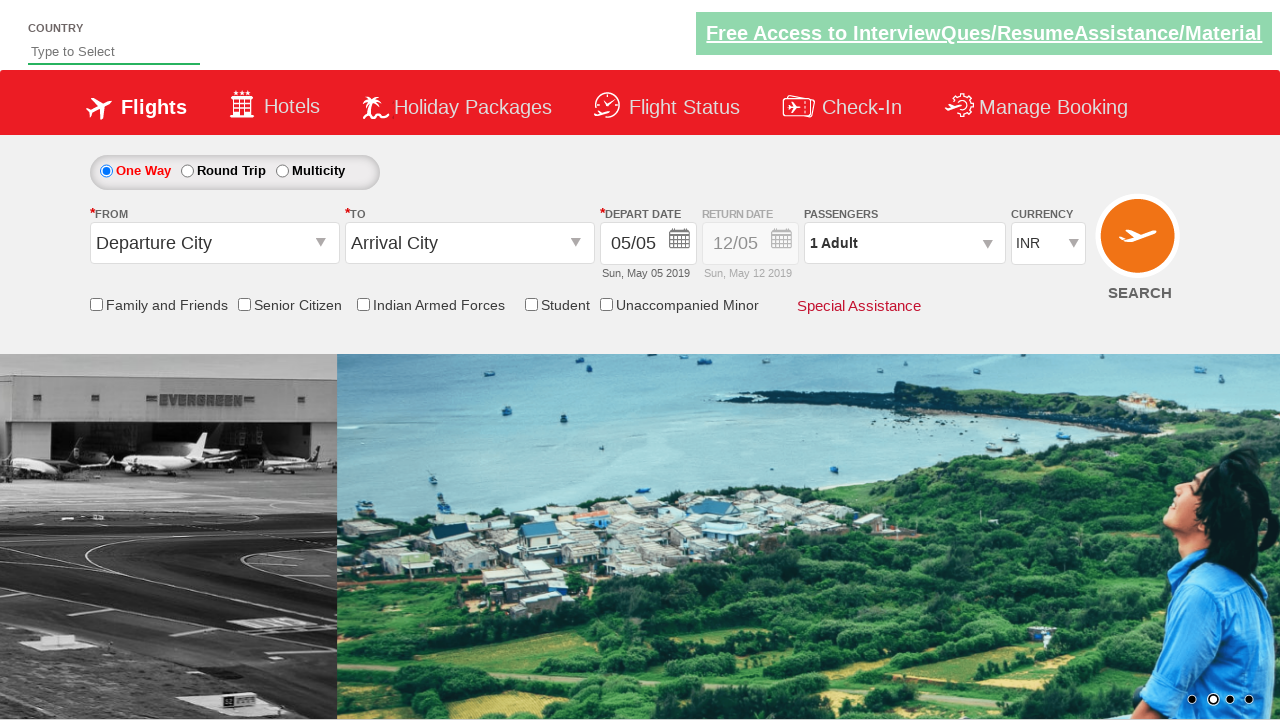

Clicked on passenger dropdown to open it at (904, 243) on #divpaxinfo
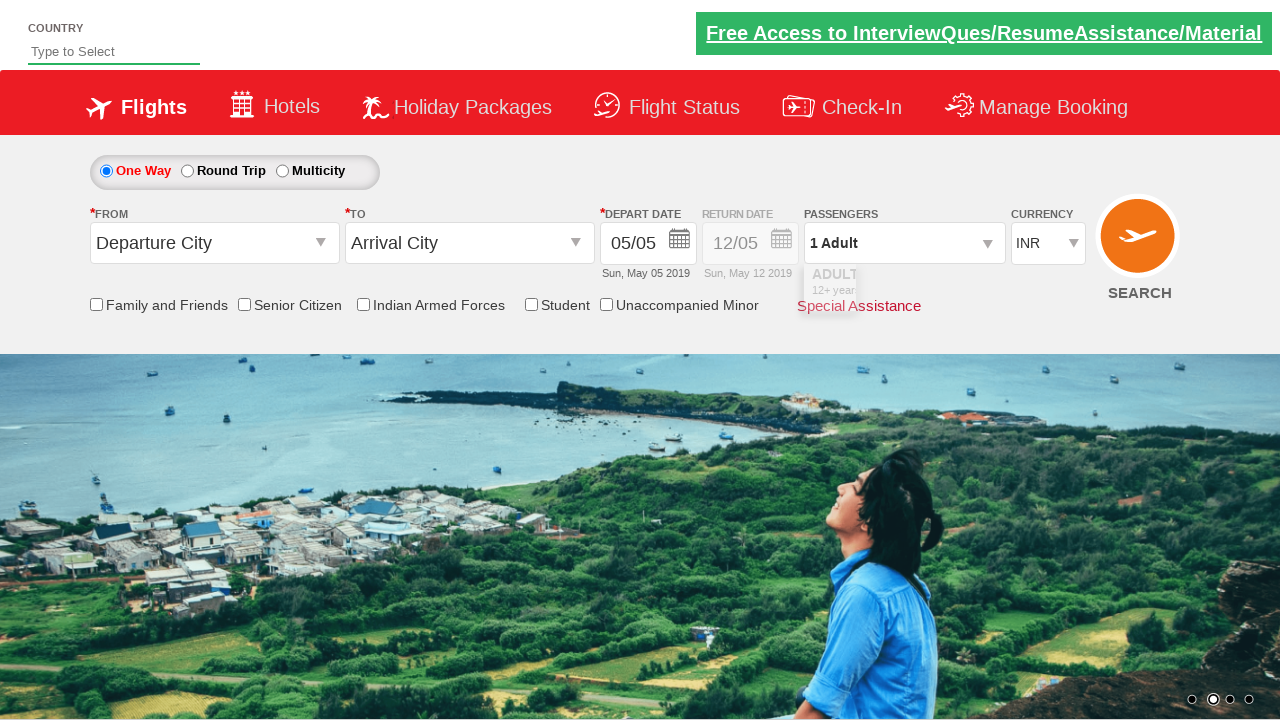

Dropdown opened and increment adult button became visible
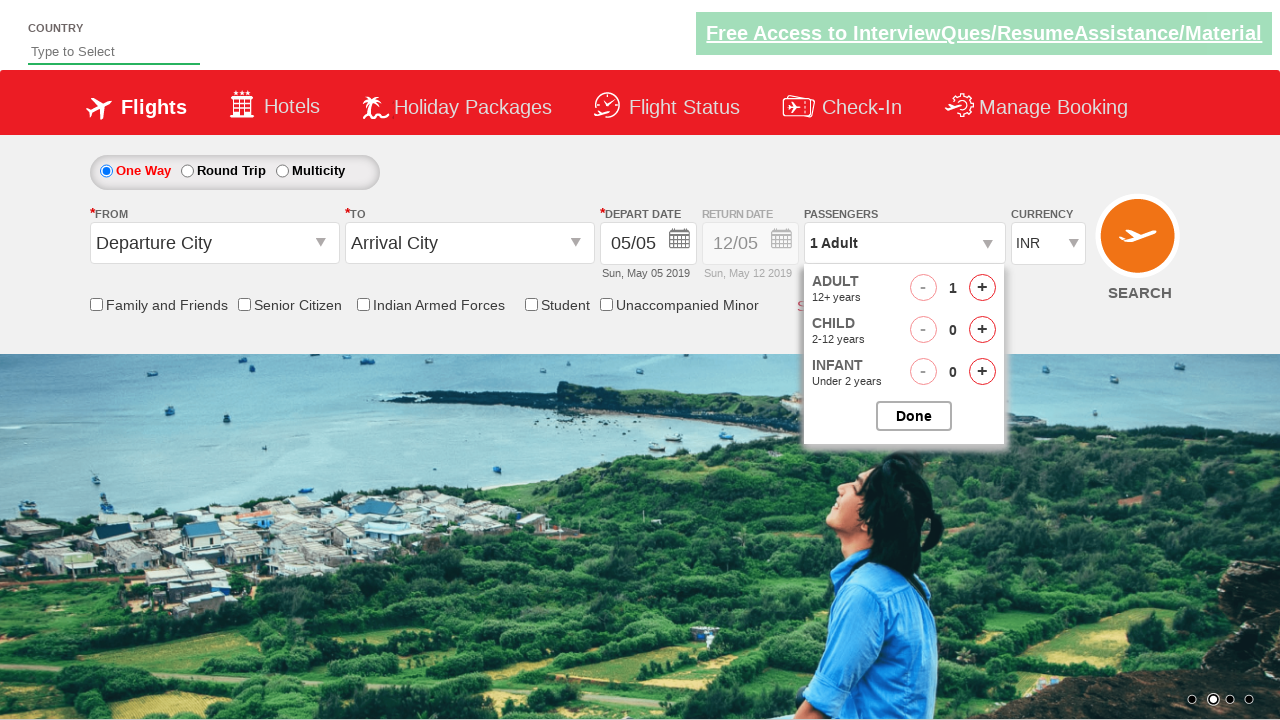

Incremented adult count (iteration 1 of 4) at (982, 288) on #hrefIncAdt
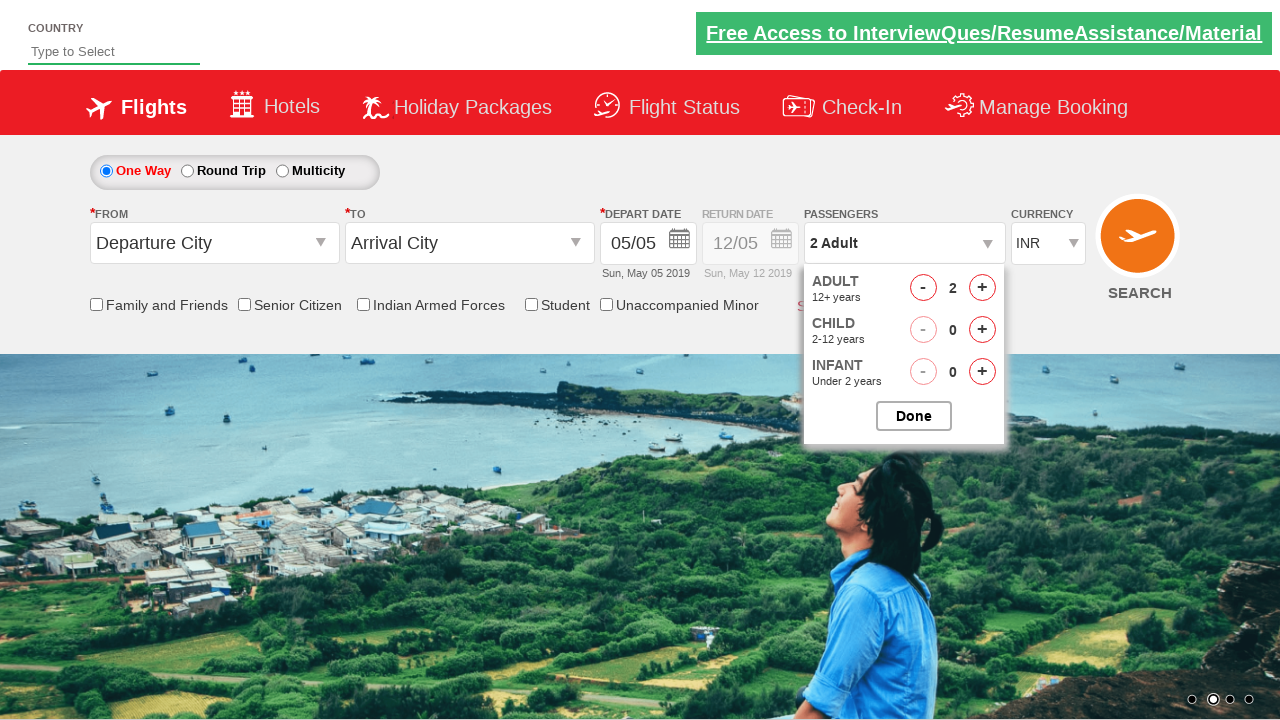

Incremented adult count (iteration 2 of 4) at (982, 288) on #hrefIncAdt
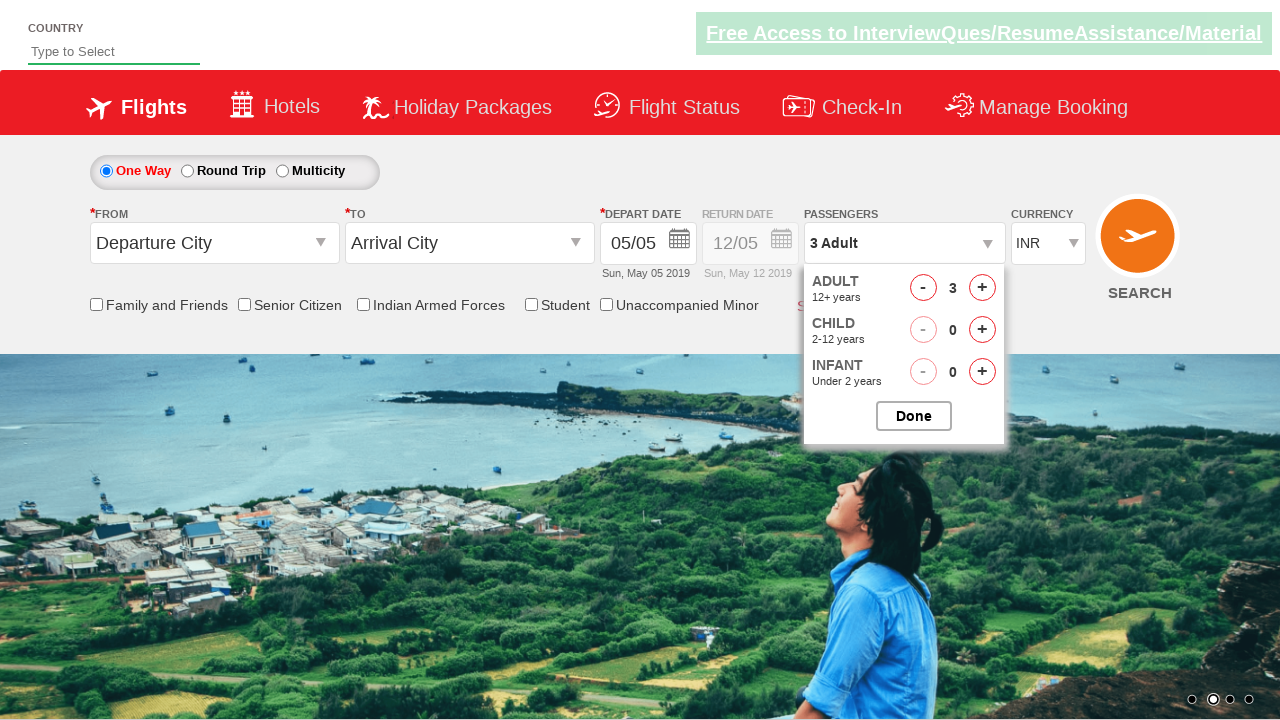

Incremented adult count (iteration 3 of 4) at (982, 288) on #hrefIncAdt
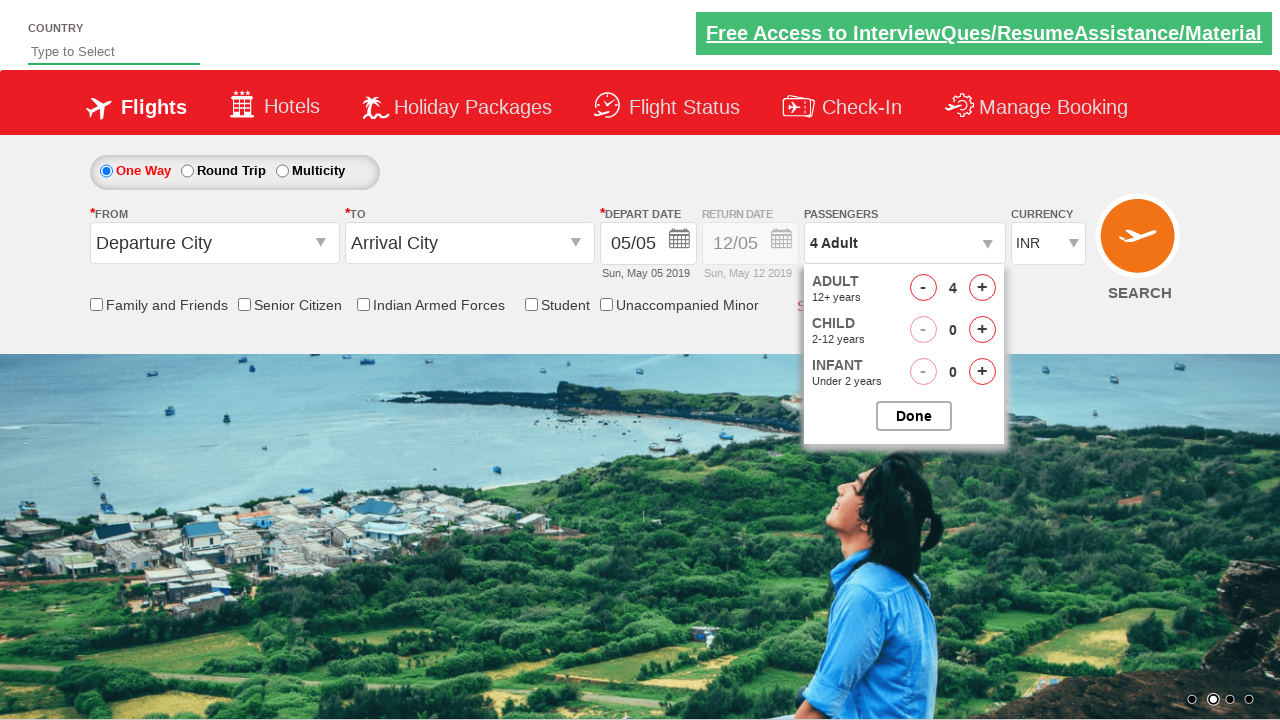

Incremented adult count (iteration 4 of 4) at (982, 288) on #hrefIncAdt
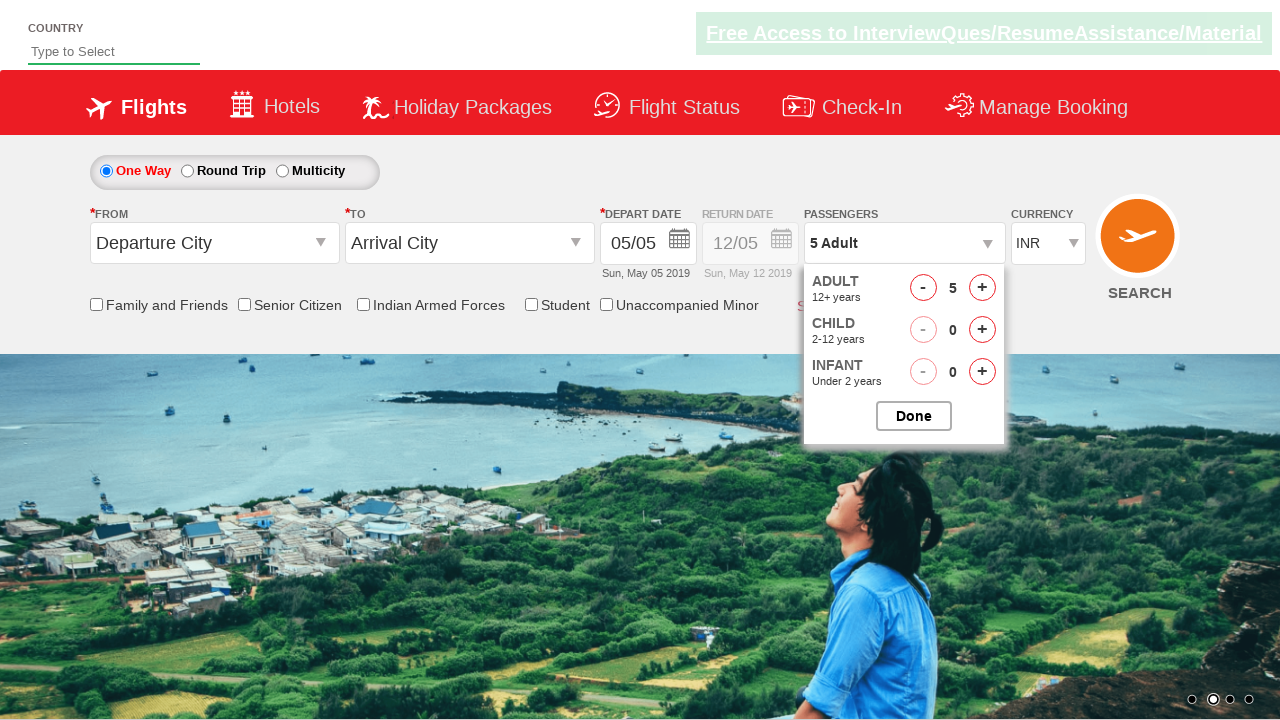

Clicked DONE button to close the dropdown at (914, 416) on #btnclosepaxoption
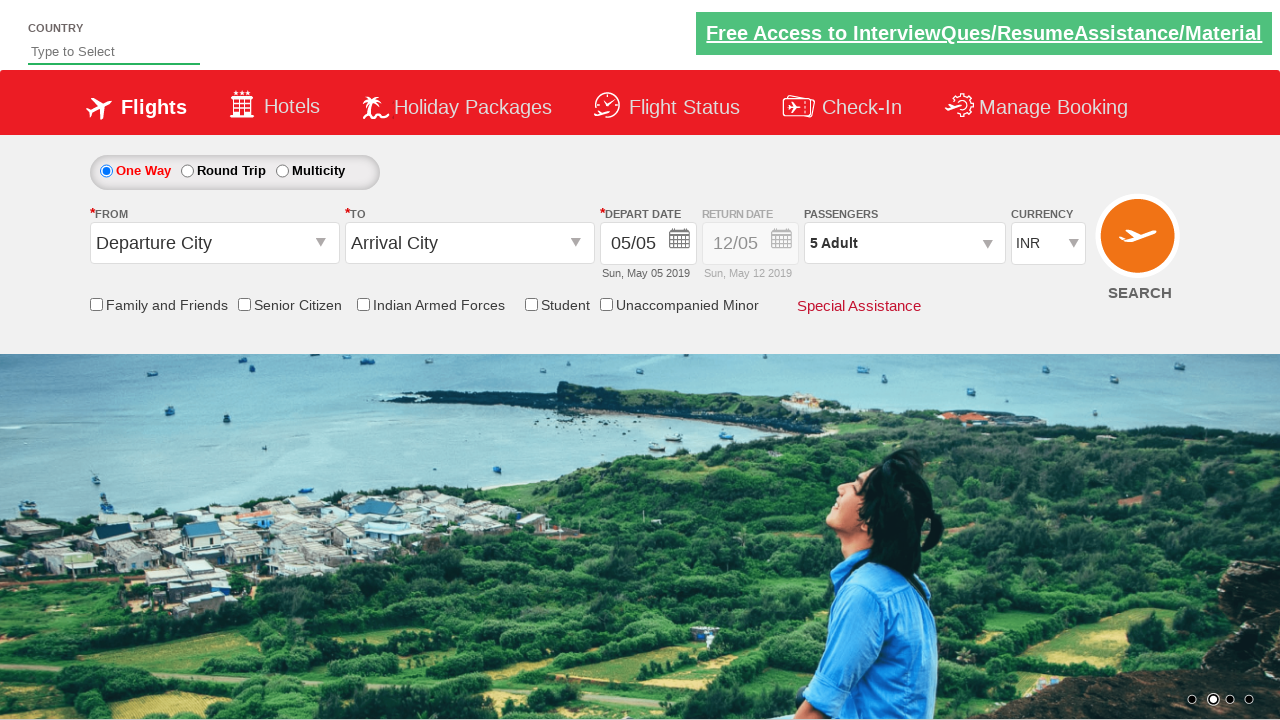

Verified dropdown closed with updated passenger information
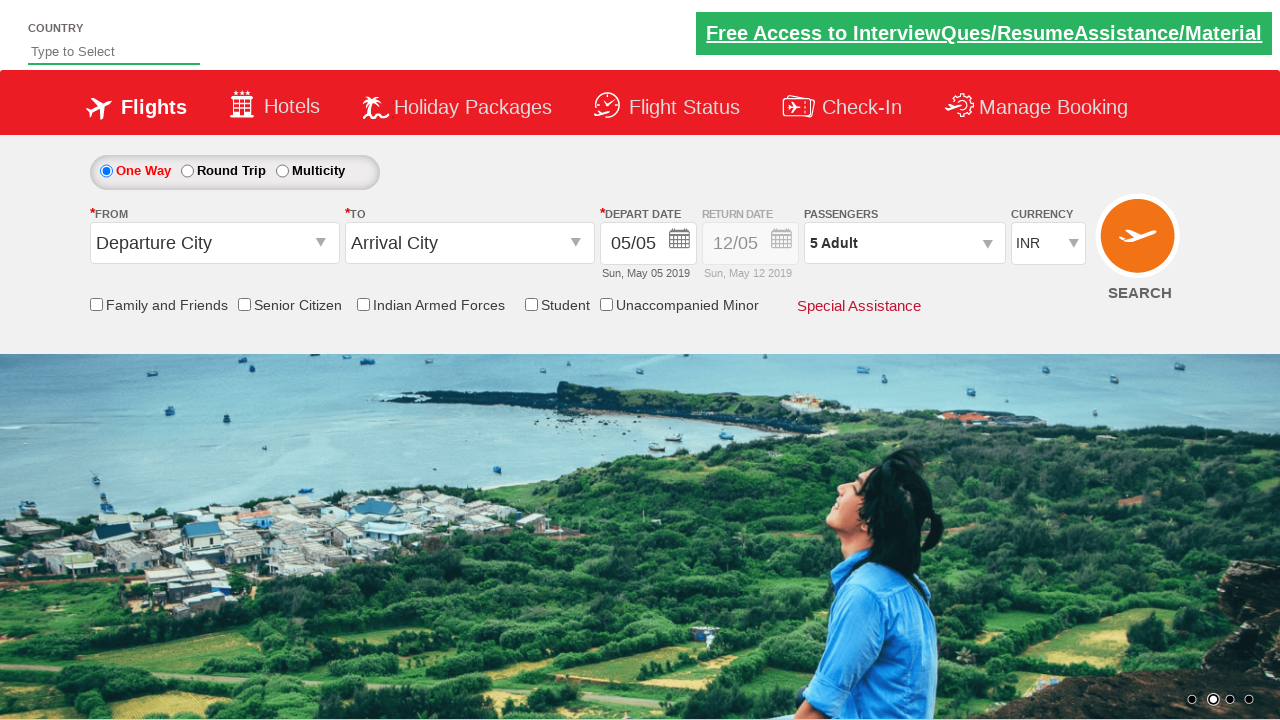

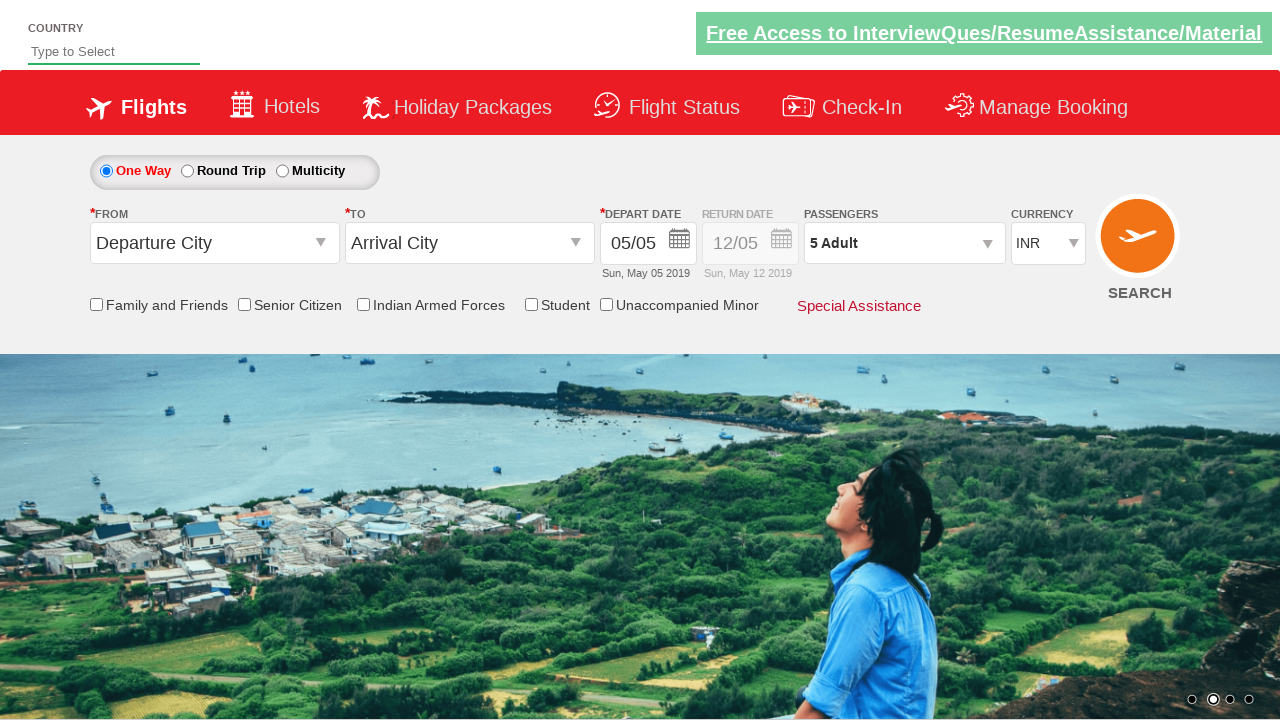